Tests the progress bar by clicking the start button and waiting for it to reach 100% completion.

Starting URL: https://demoqa.com/progress-bar

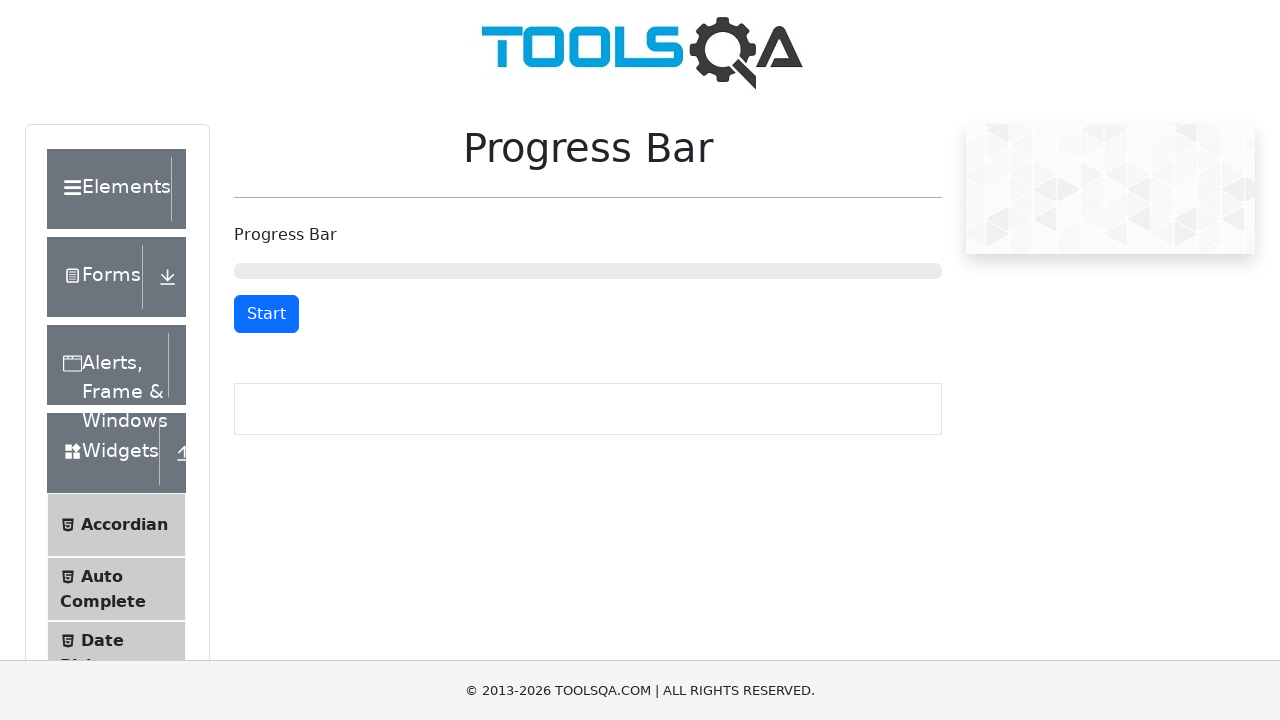

Clicked start button to begin progress bar at (266, 314) on #startStopButton
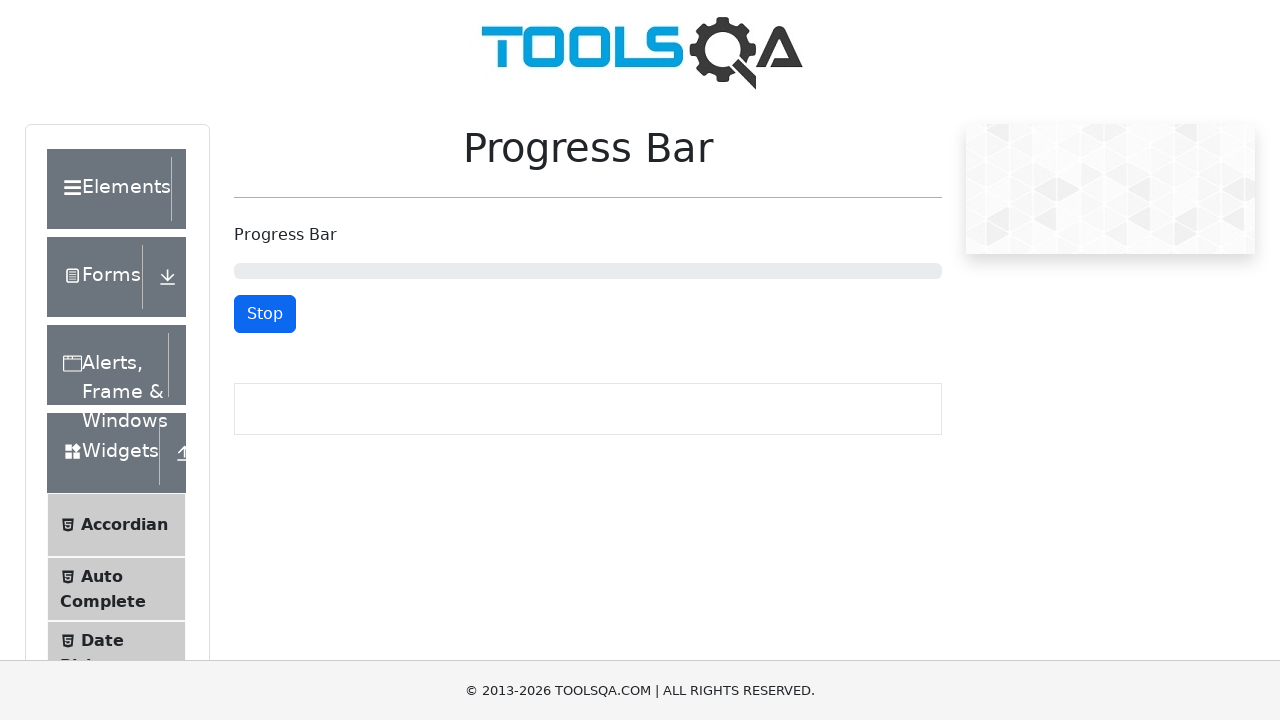

Progress bar reached 100% completion
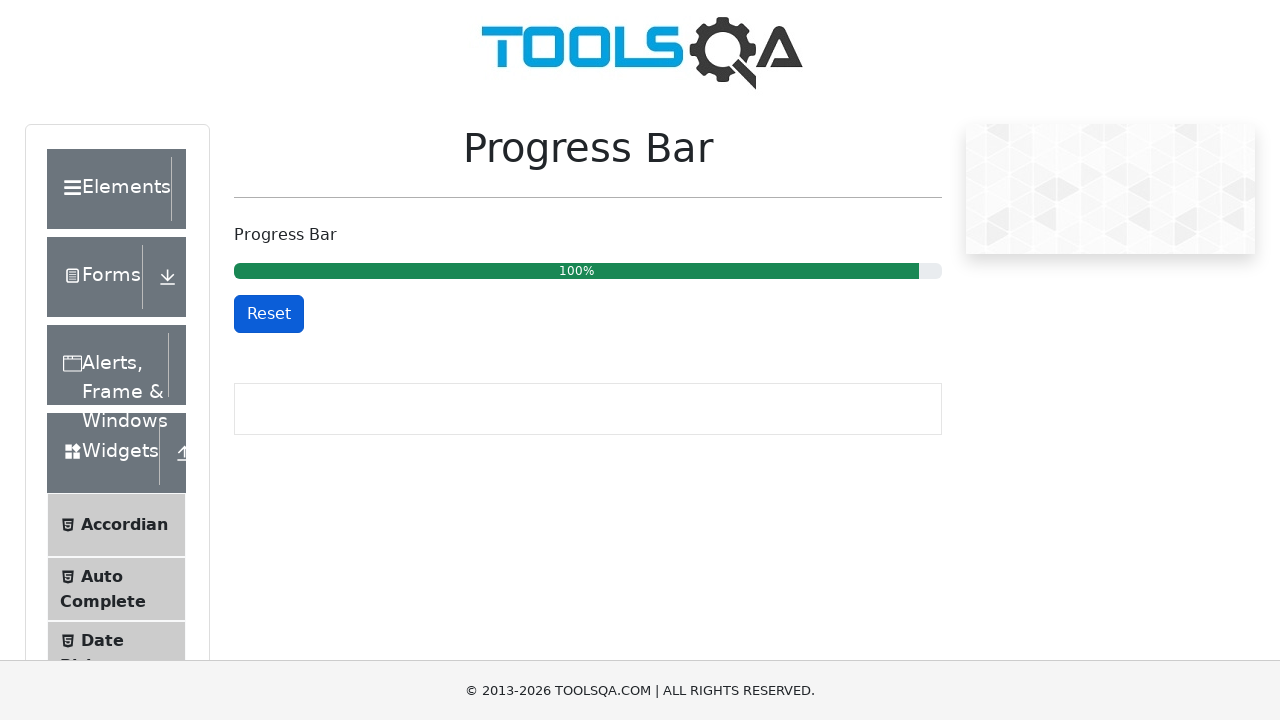

Clicked reset button to stop the progress bar at (269, 314) on #resetButton
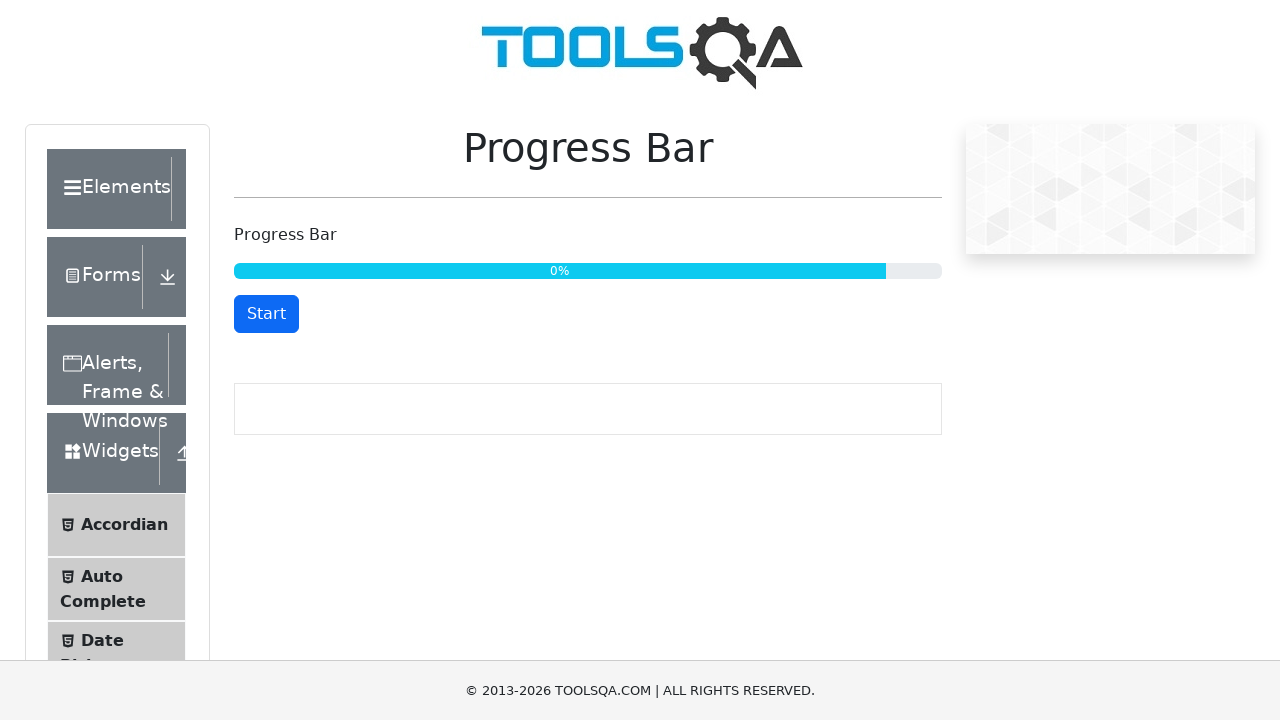

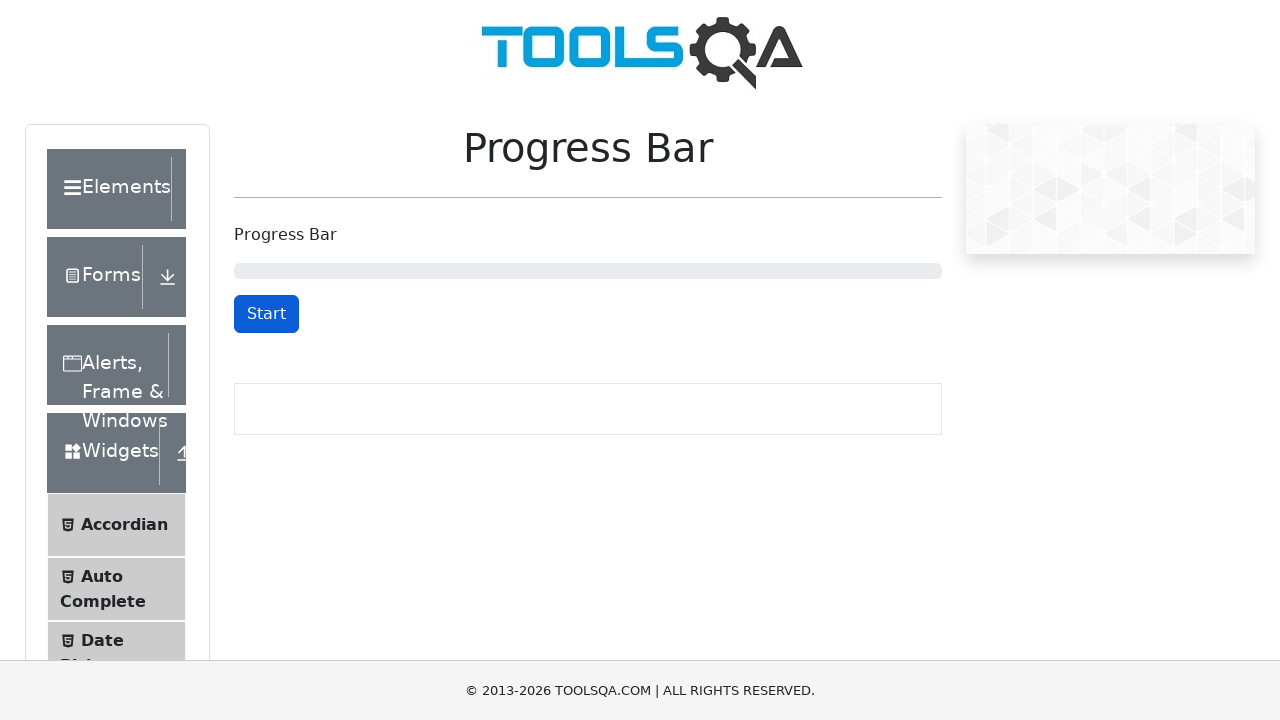